Tests a Vercel deployment by checking if the main site is accessible and then navigating through multiple dog-related section pages to verify navigation tabs and calculator components are present.

Starting URL: https://dogcatrabbitfish-p6uo34wzg-ashnehmets-projects.vercel.app

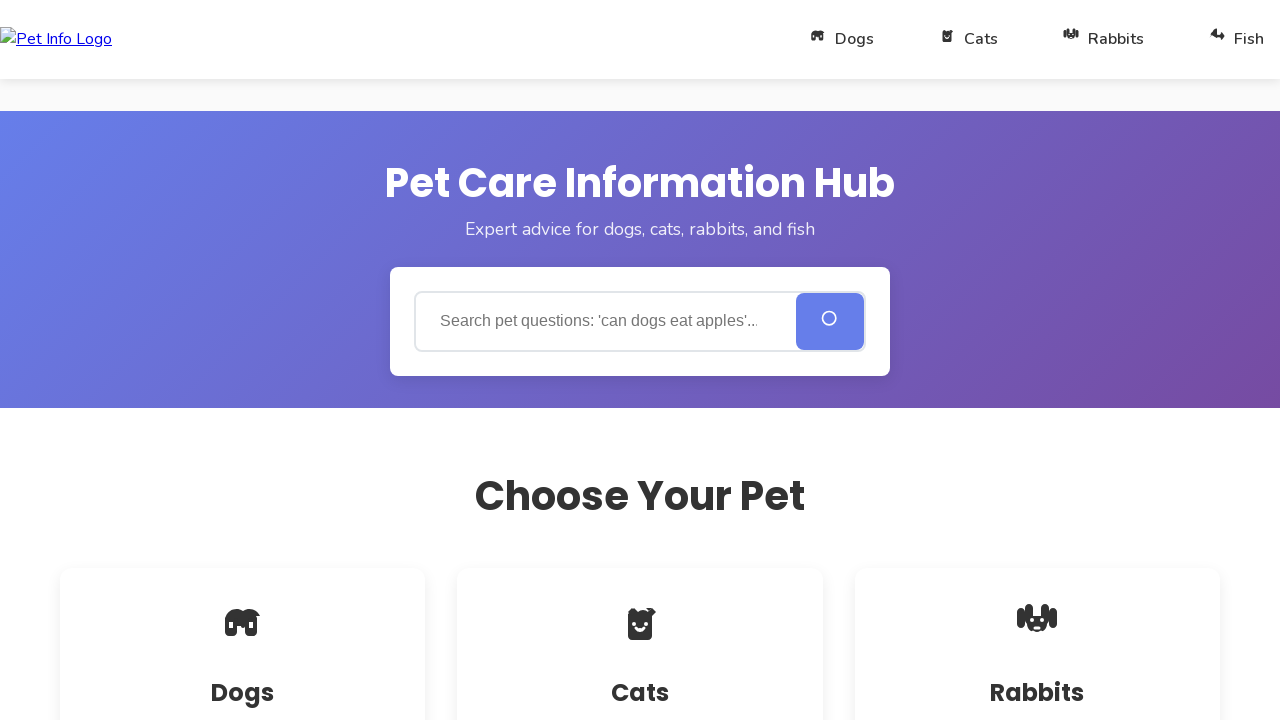

Waited for network idle load state on main site
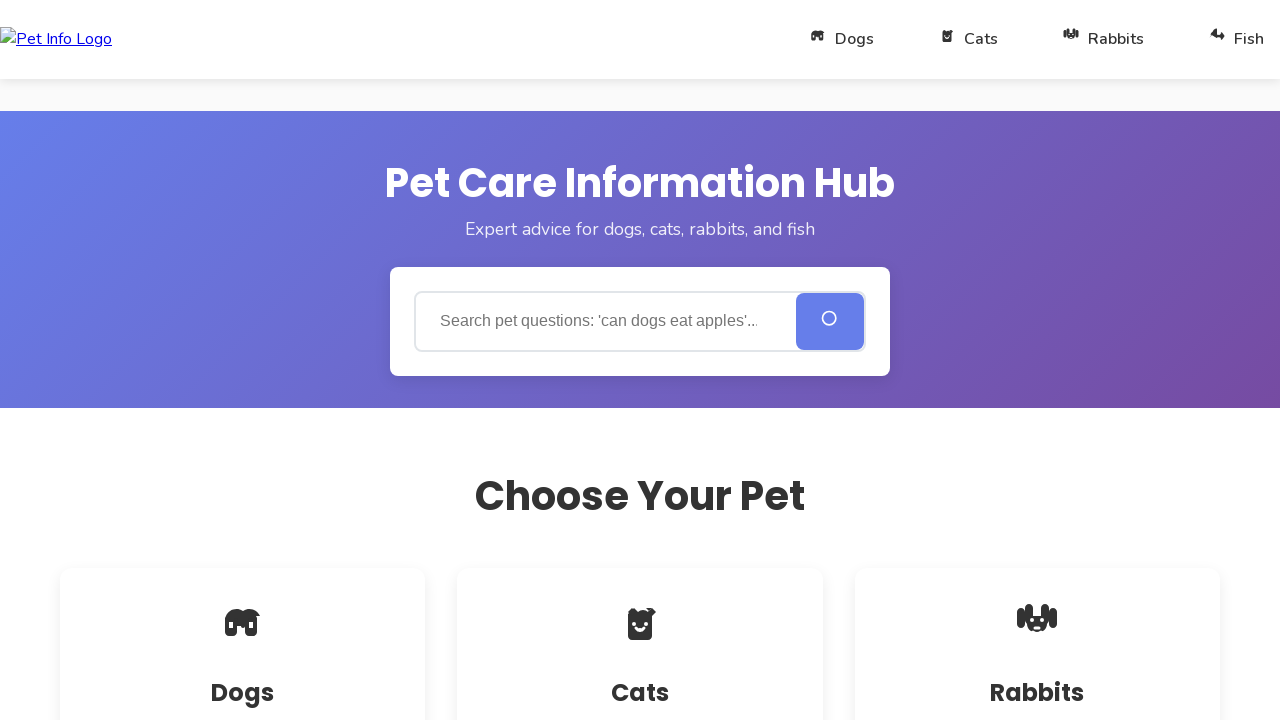

Checked if page is behind Vercel login
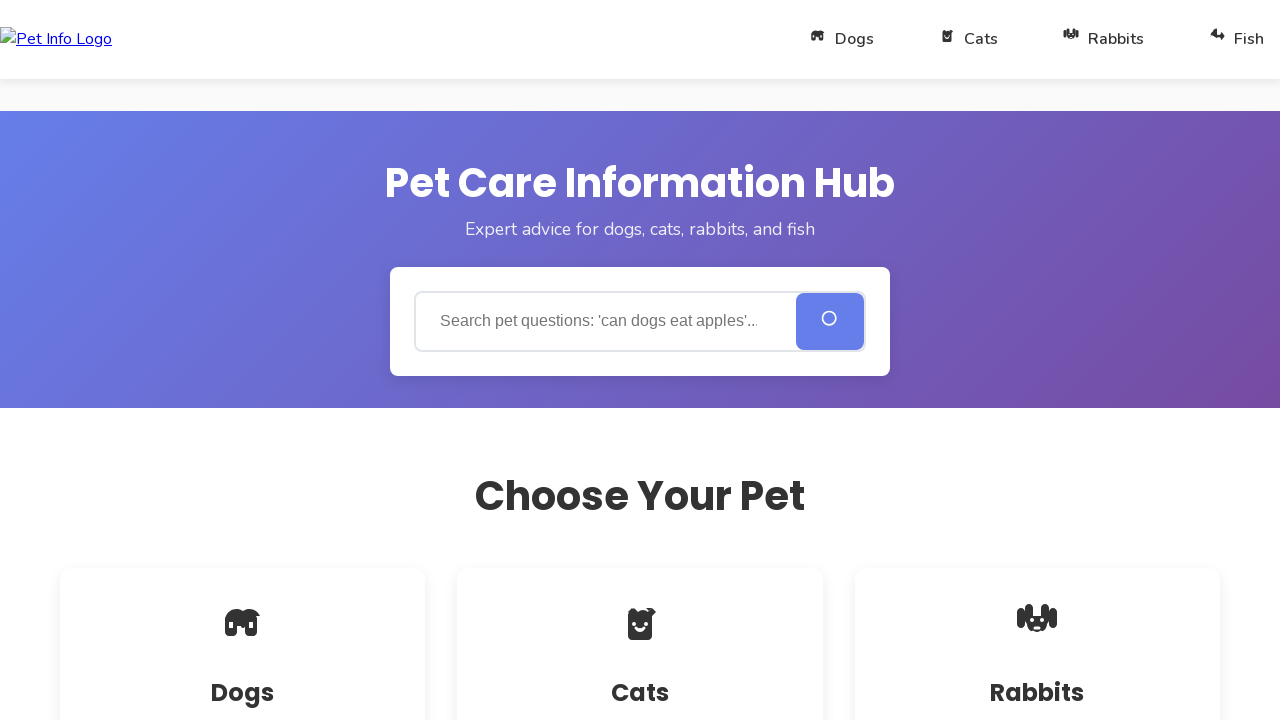

Navigated to dog section page: /dog/
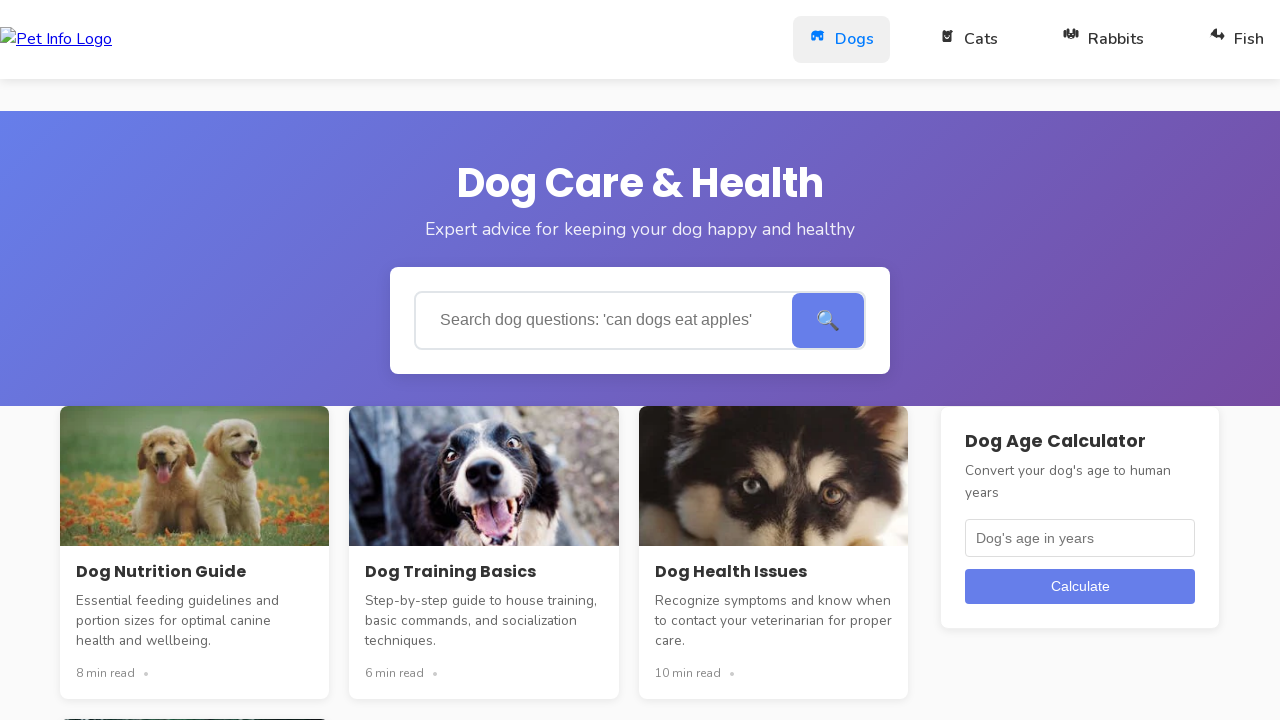

Verified dog navigation tabs present on /dog/
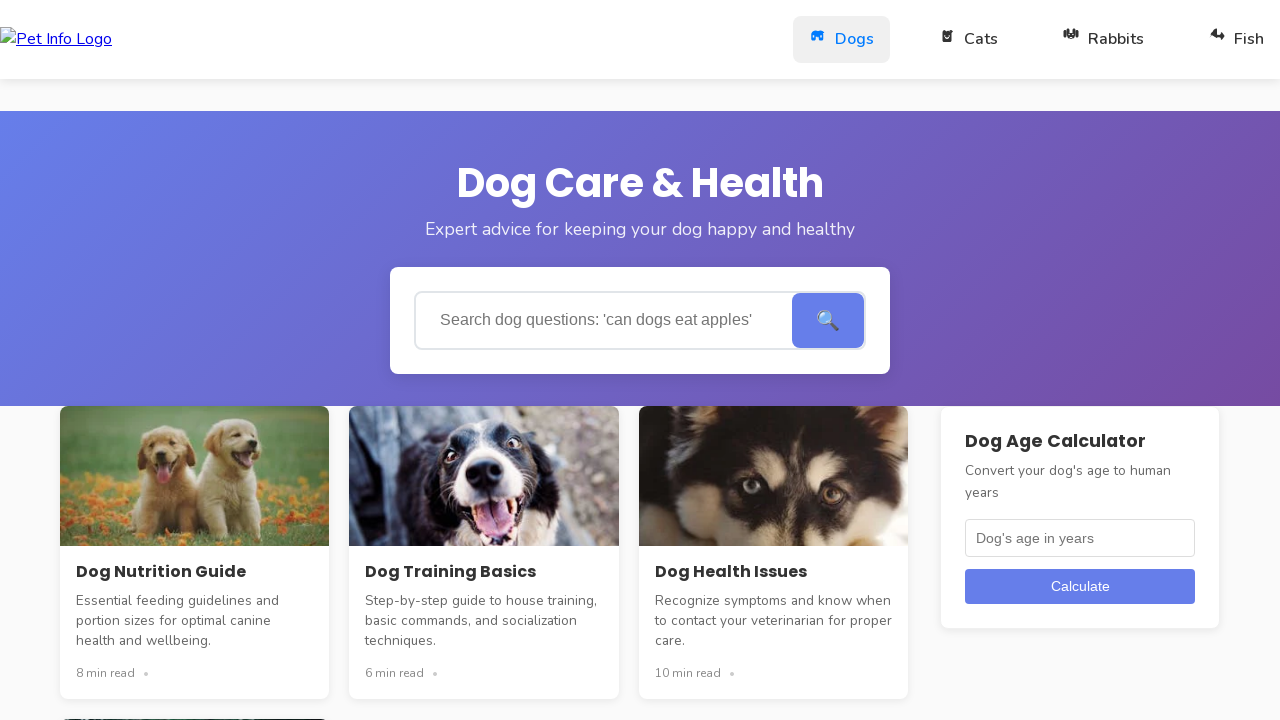

Verified calculator form component present on /dog/
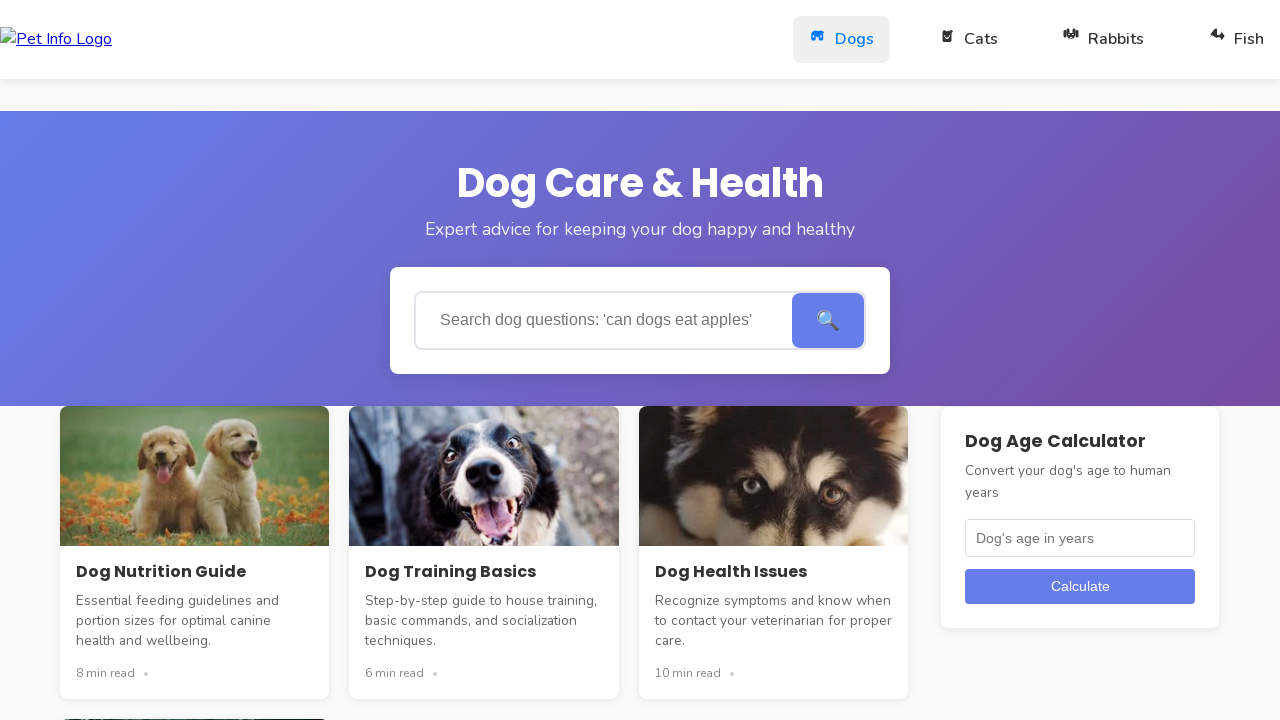

Navigated to dog section page: /dog/training/
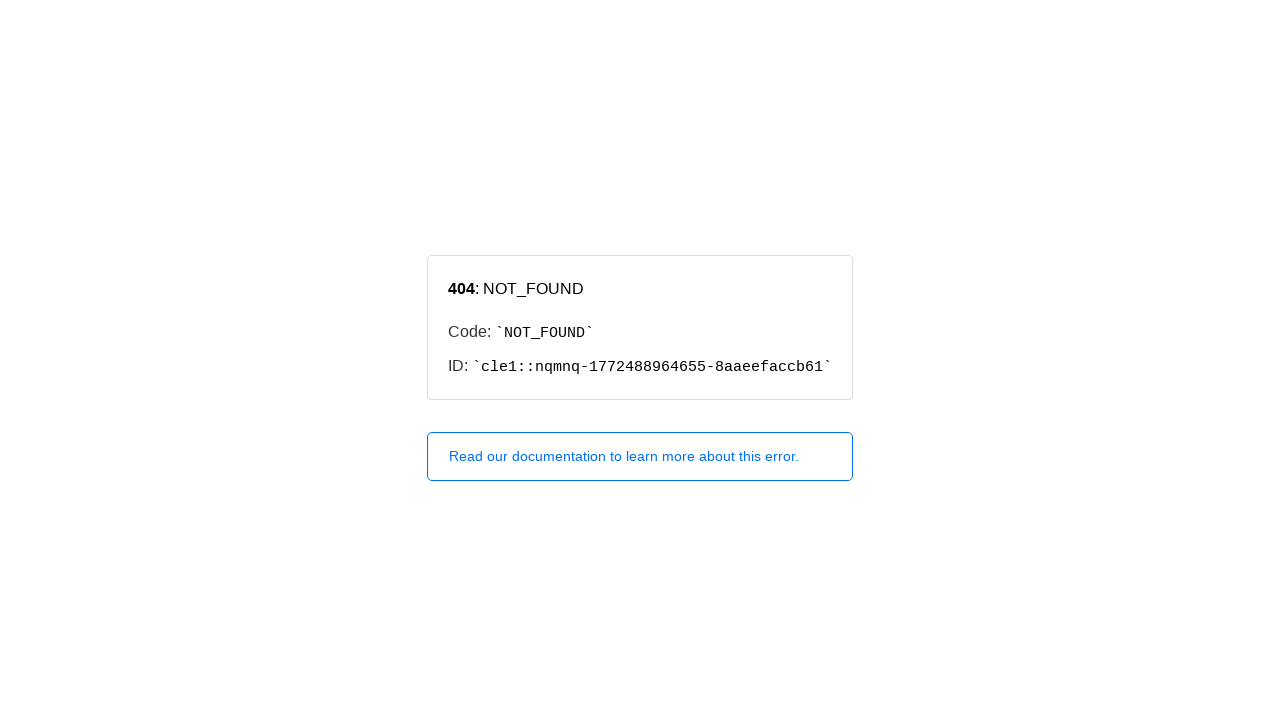

Verified dog navigation tabs present on /dog/training/
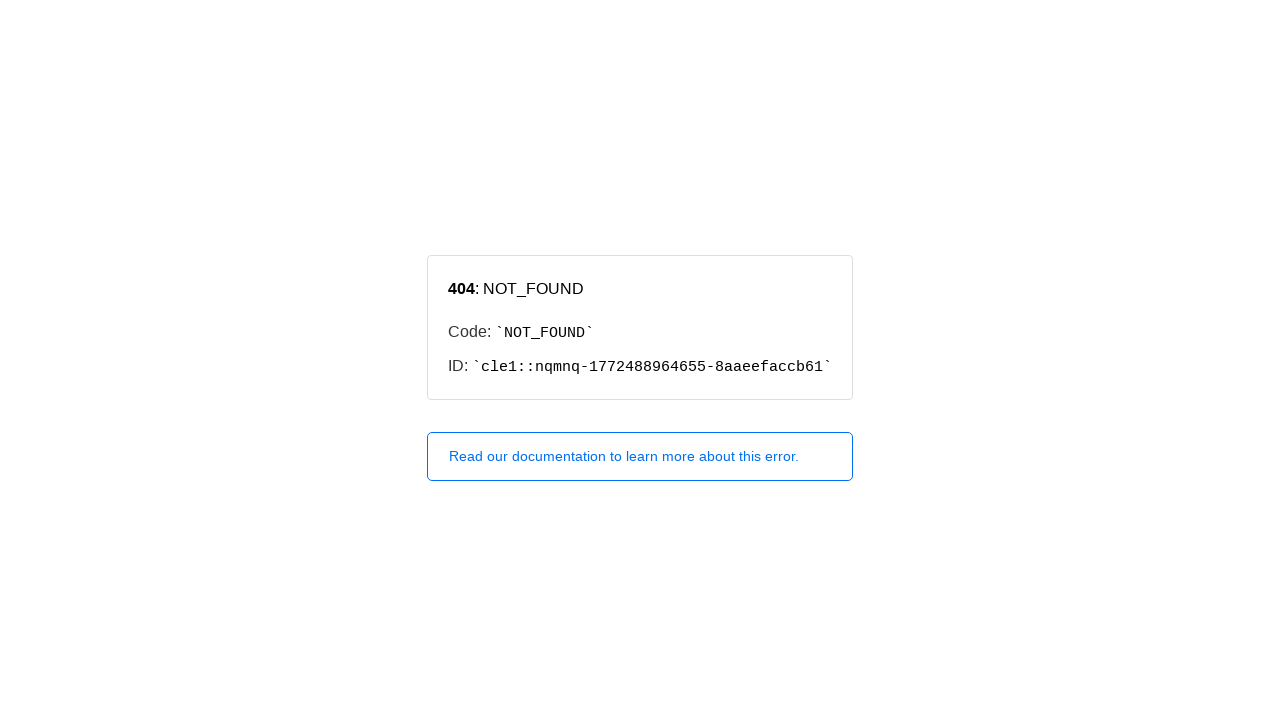

Verified calculator form component present on /dog/training/
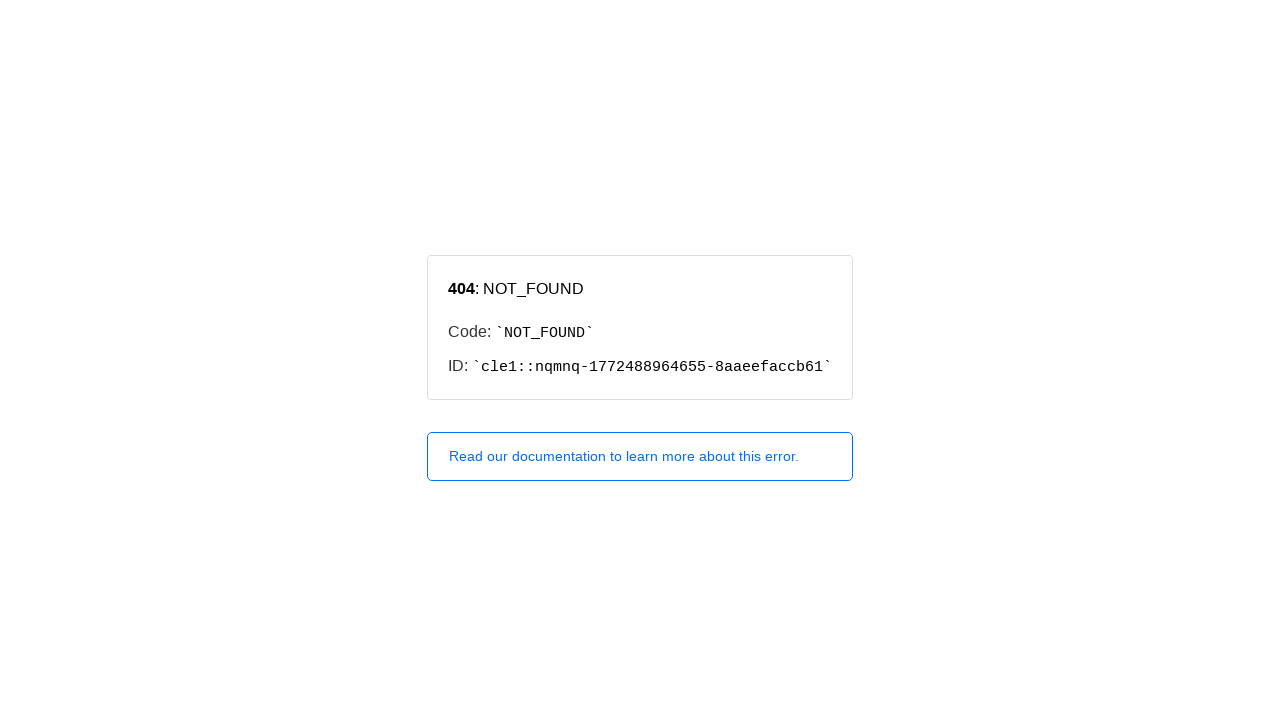

Navigated to dog section page: /dog/health/
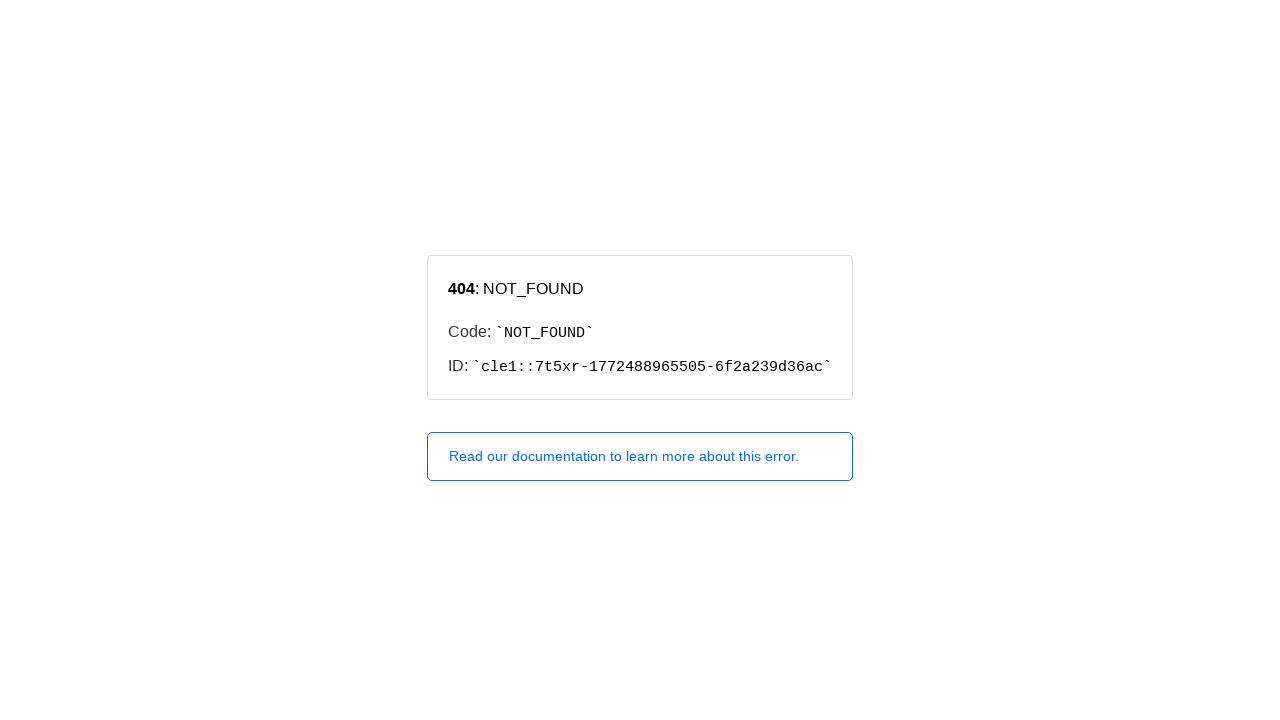

Verified dog navigation tabs present on /dog/health/
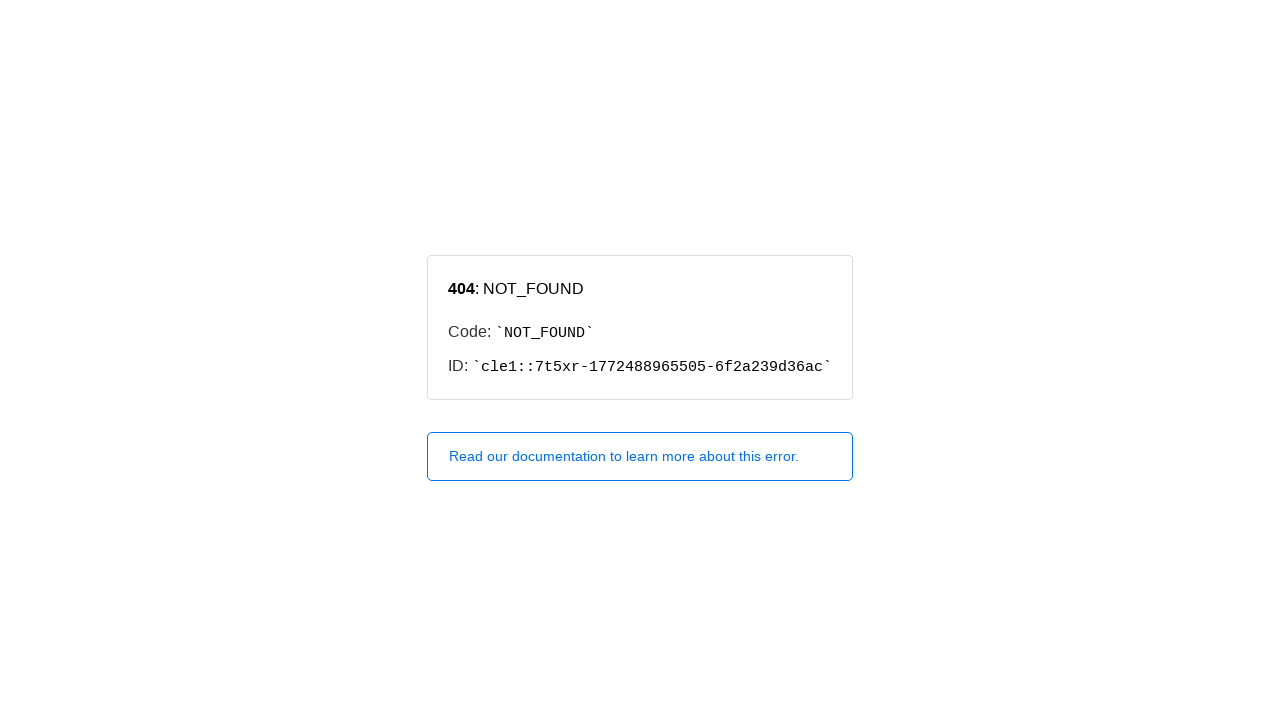

Verified calculator form component present on /dog/health/
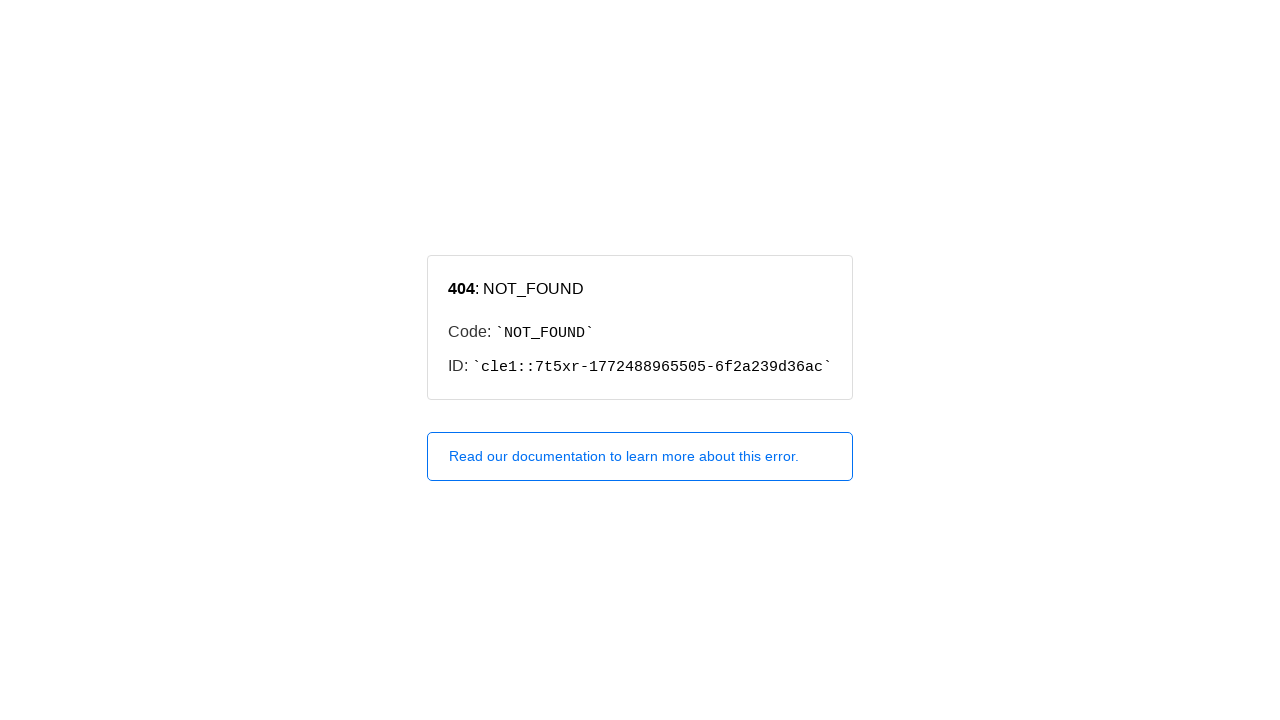

Navigated to dog section page: /dog/nutrition/
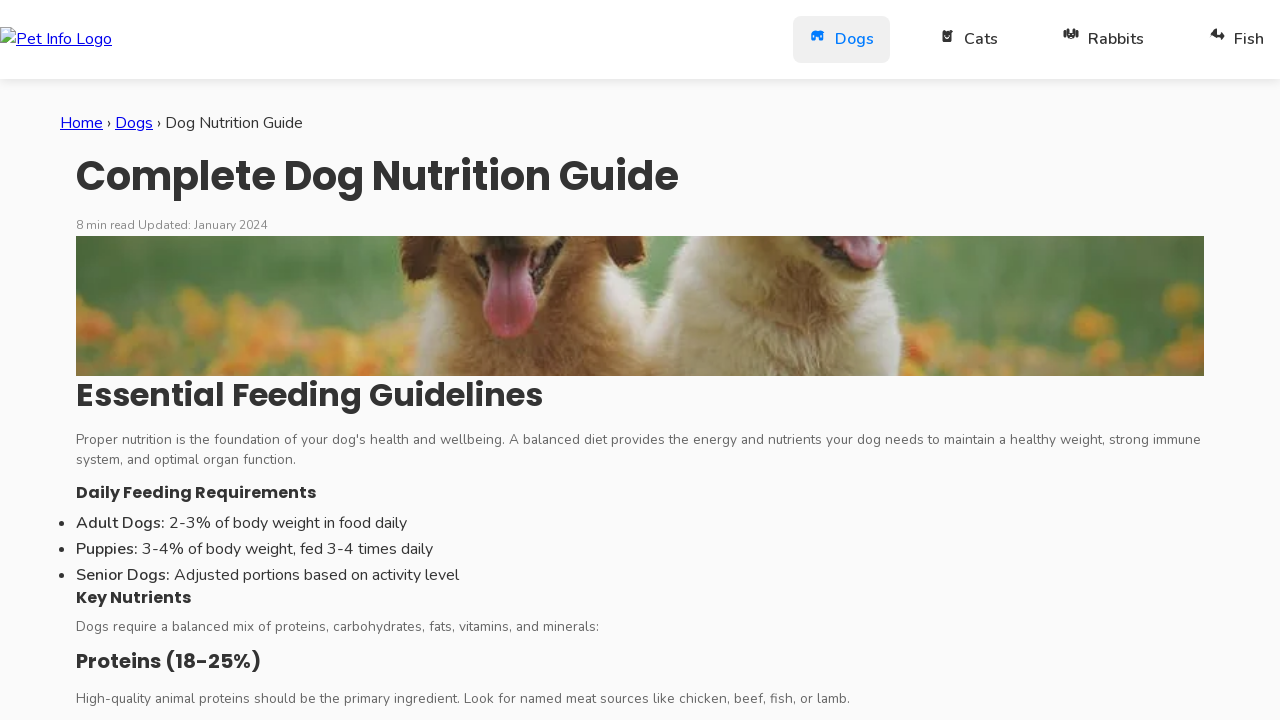

Verified dog navigation tabs present on /dog/nutrition/
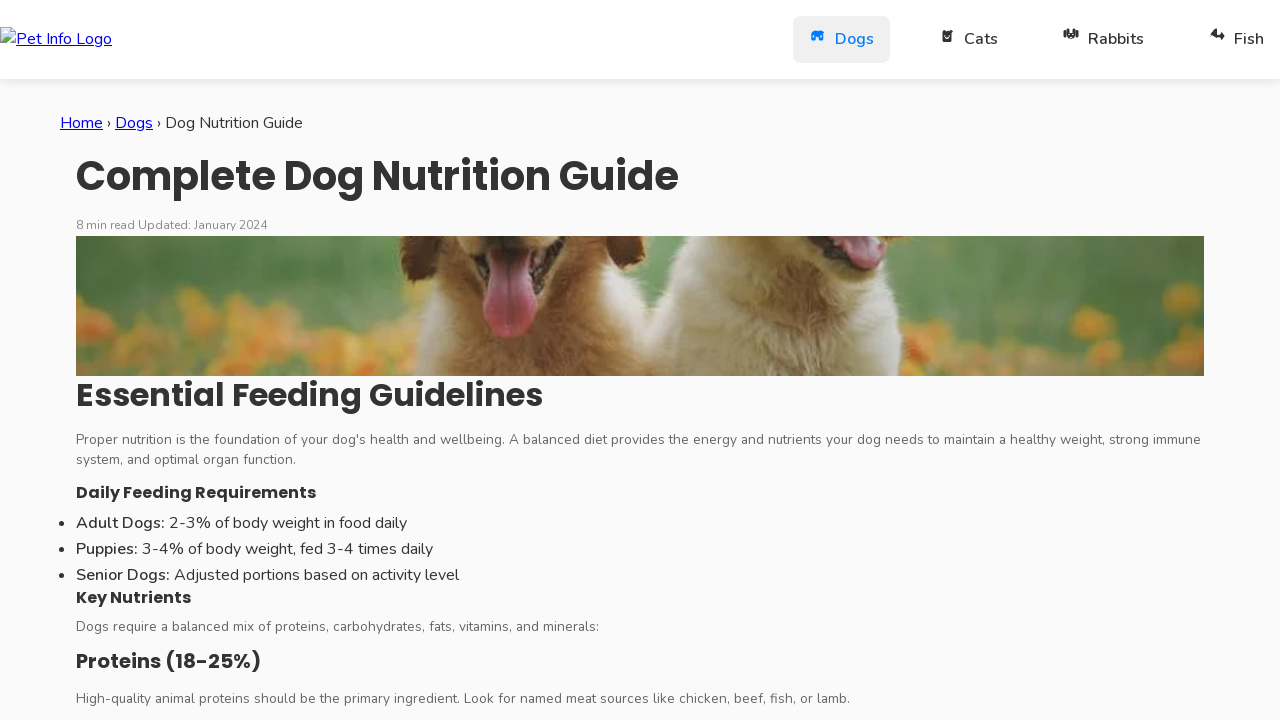

Verified calculator form component present on /dog/nutrition/
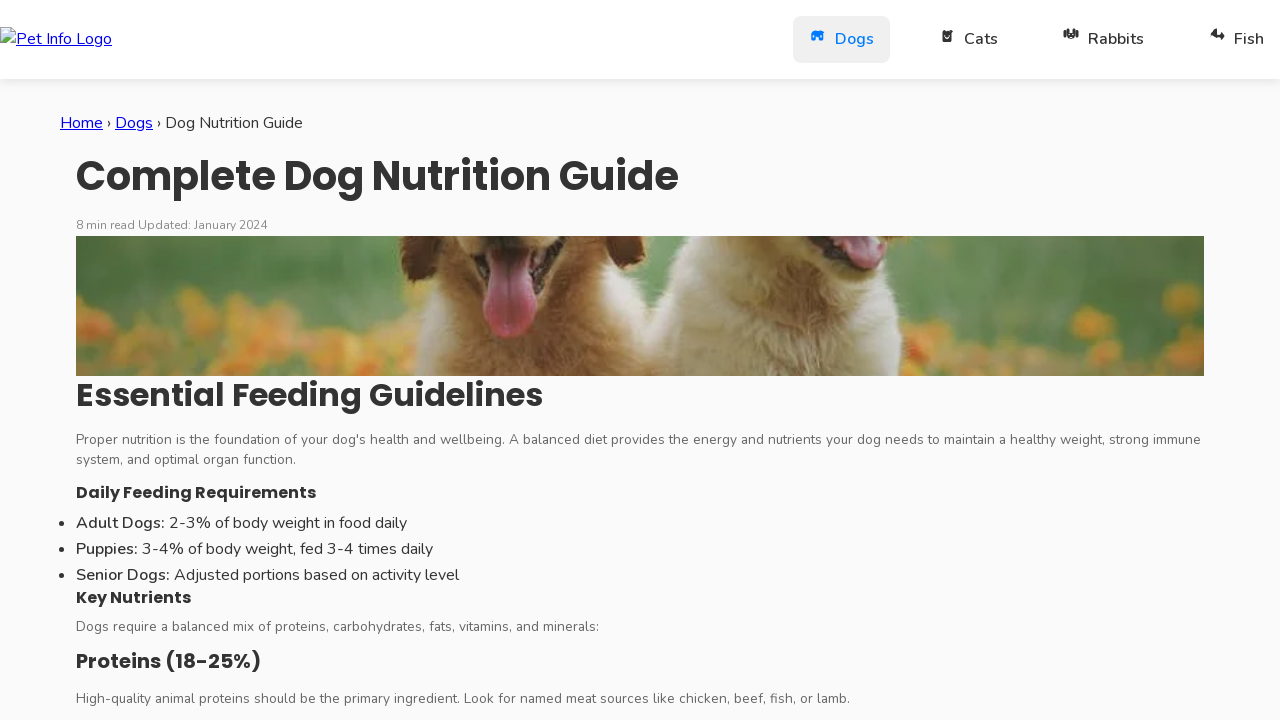

Navigated to dog section page: /dog/breeds/
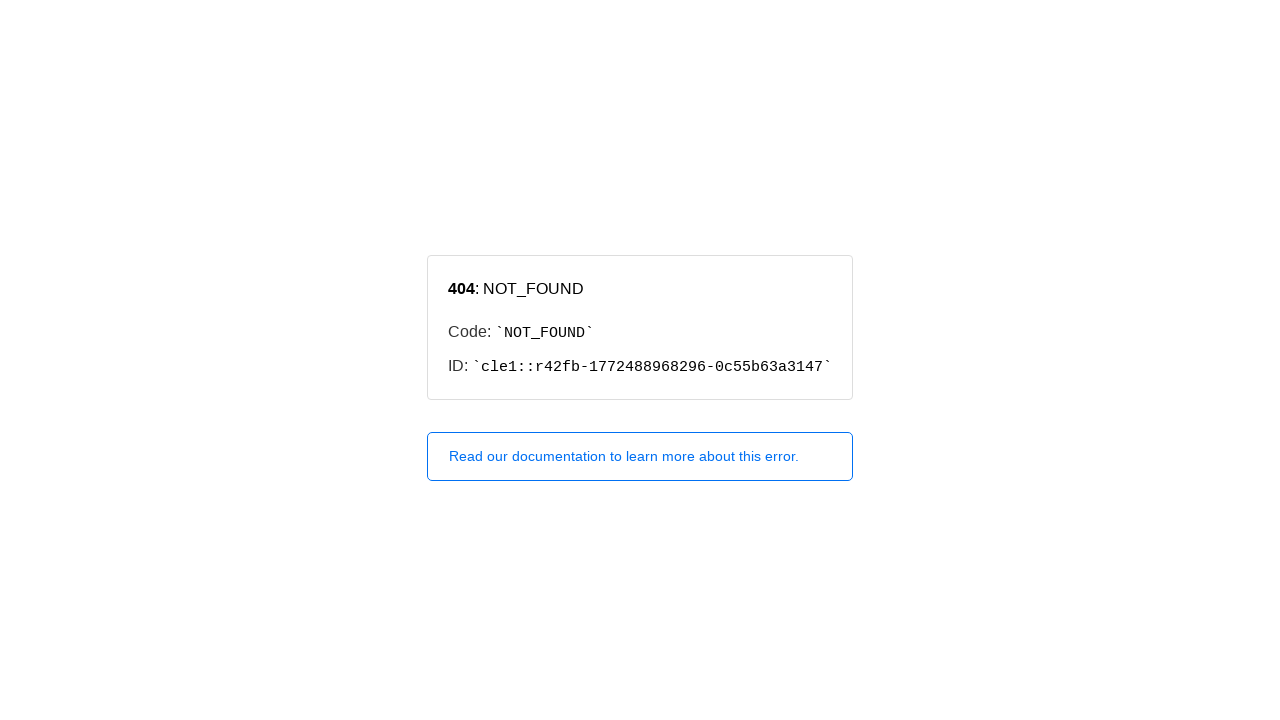

Verified dog navigation tabs present on /dog/breeds/
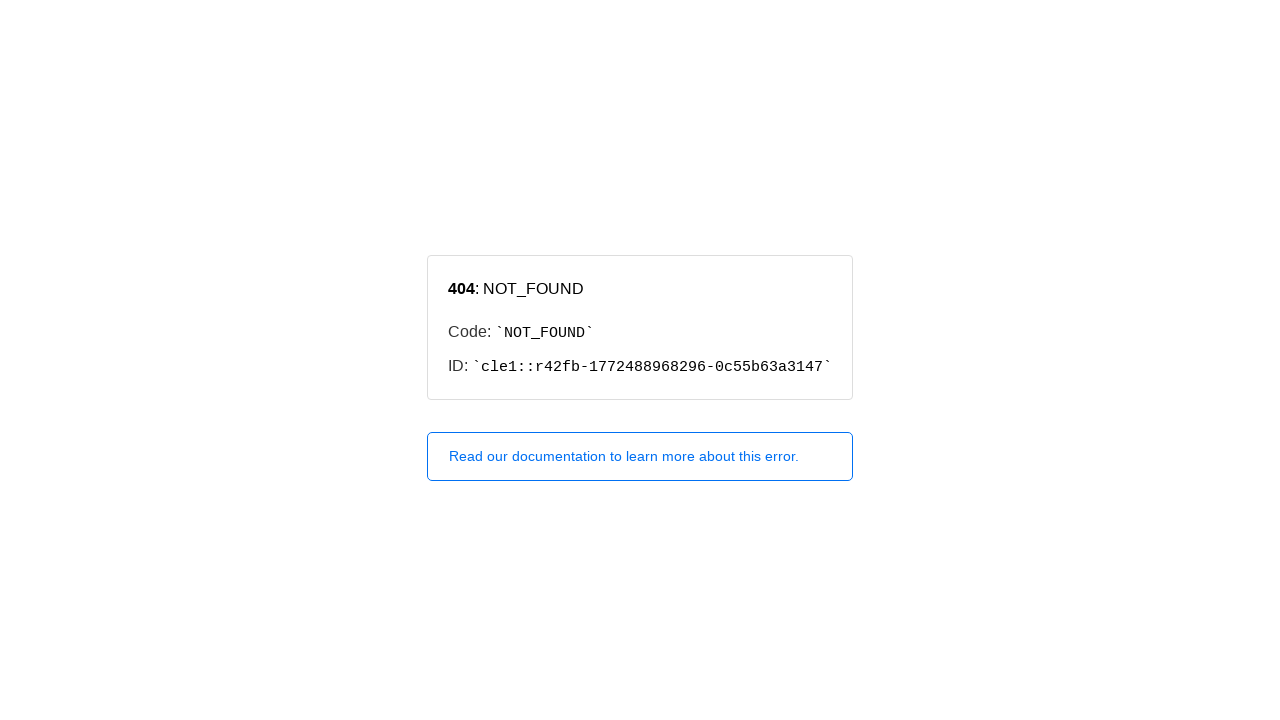

Verified calculator form component present on /dog/breeds/
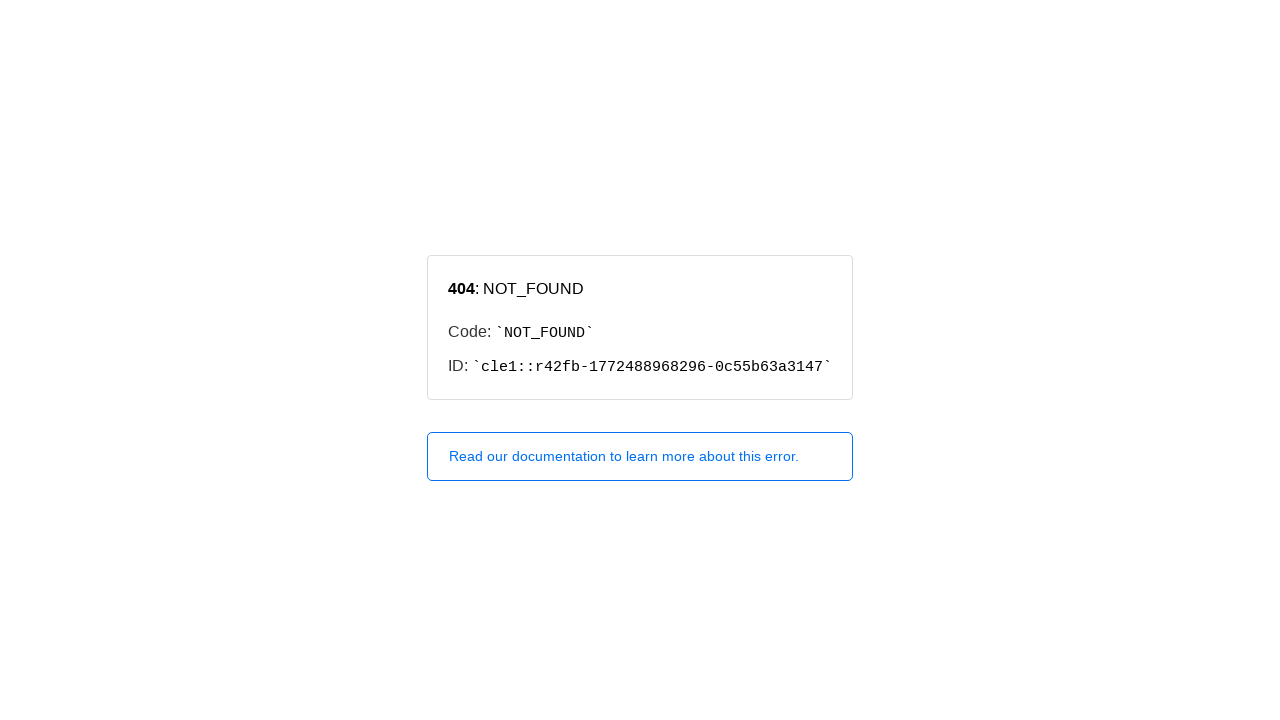

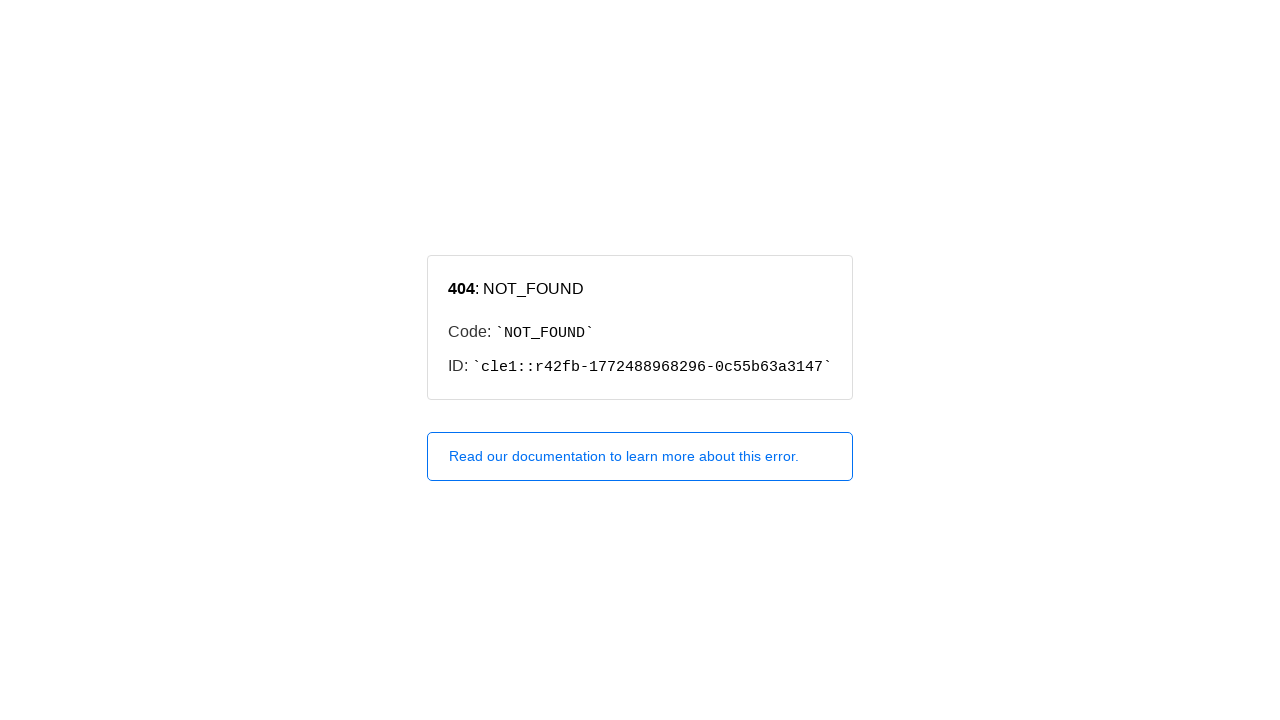